Tests Talky.io WebRTC functionality by creating a new chat room and joining the call by clicking the appropriate buttons.

Starting URL: https://talky.io/

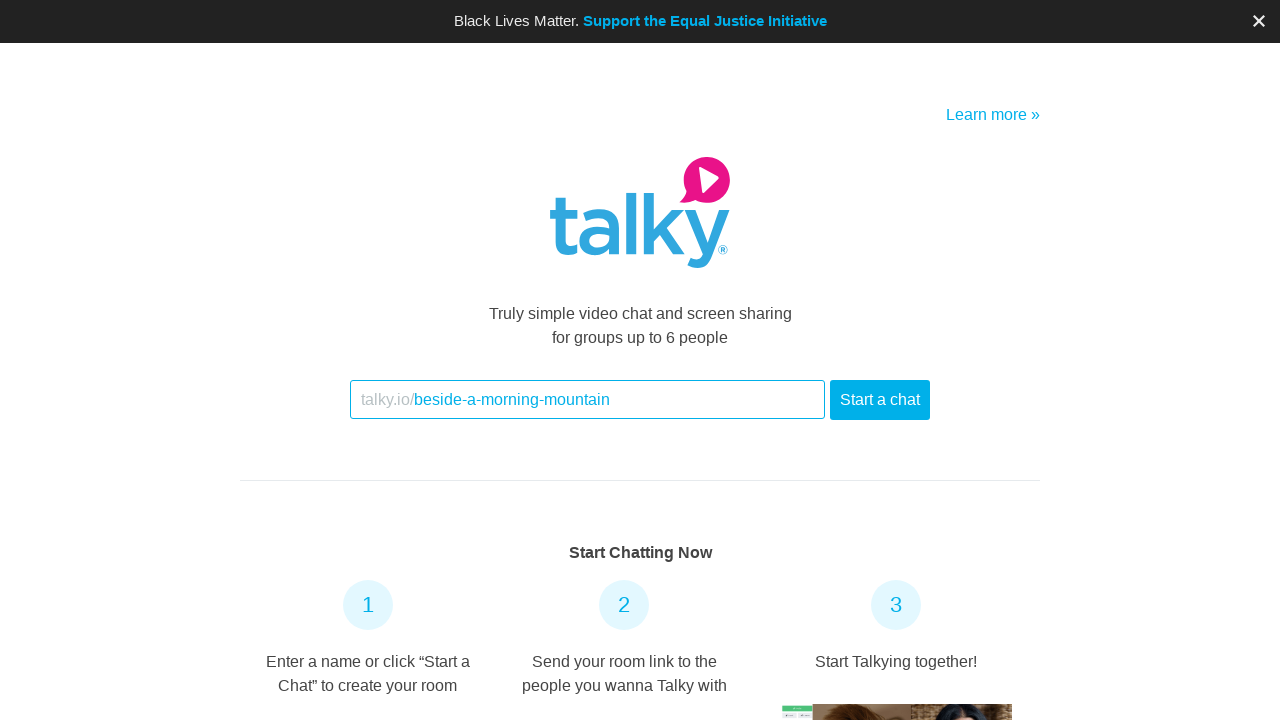

Clicked 'Start a chat' button to create a new room at (880, 400) on xpath=//button[text()='Start a chat']
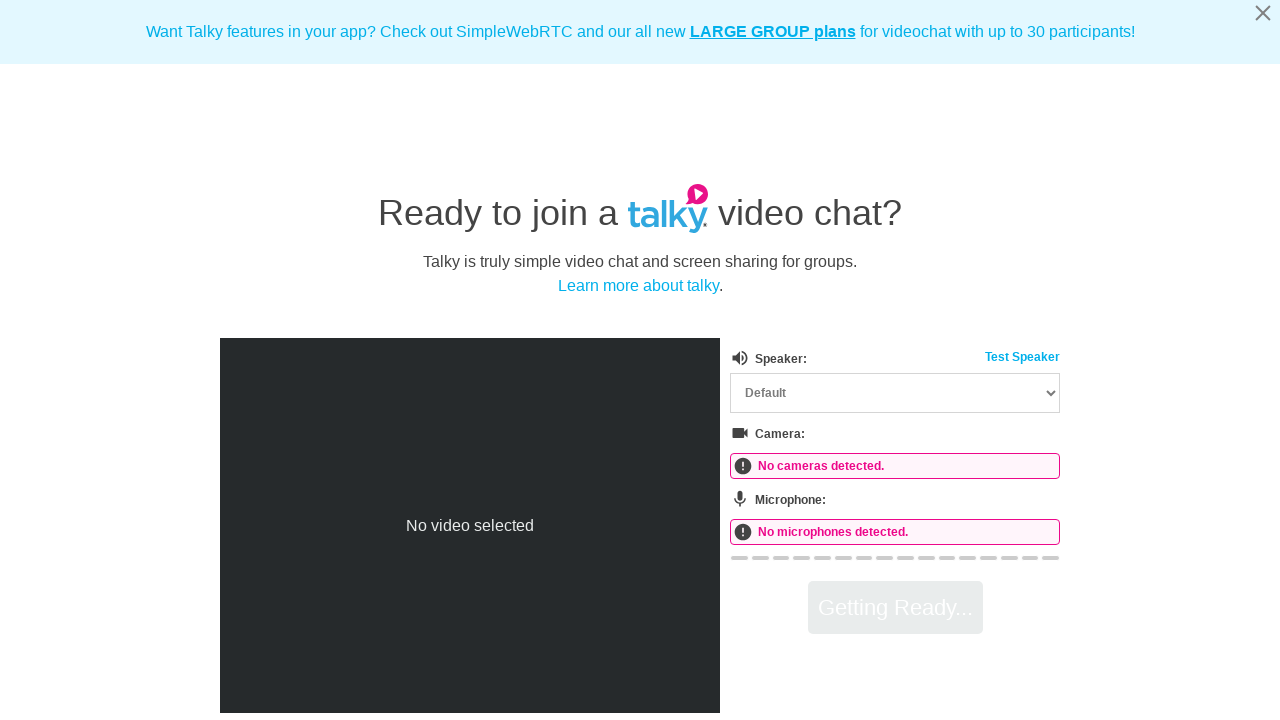

Waited for 'Join Call' button to be visible
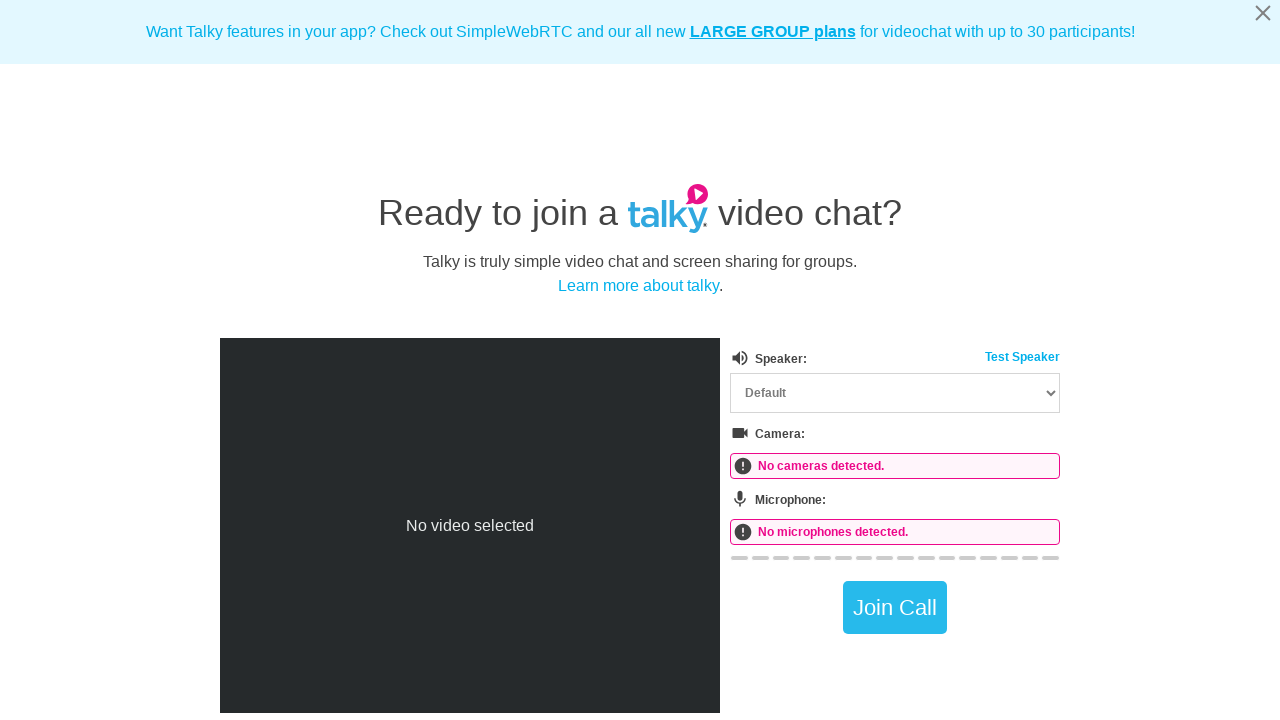

Clicked 'Join Call' button to join the WebRTC call at (895, 608) on xpath=//button[text()='Join Call']
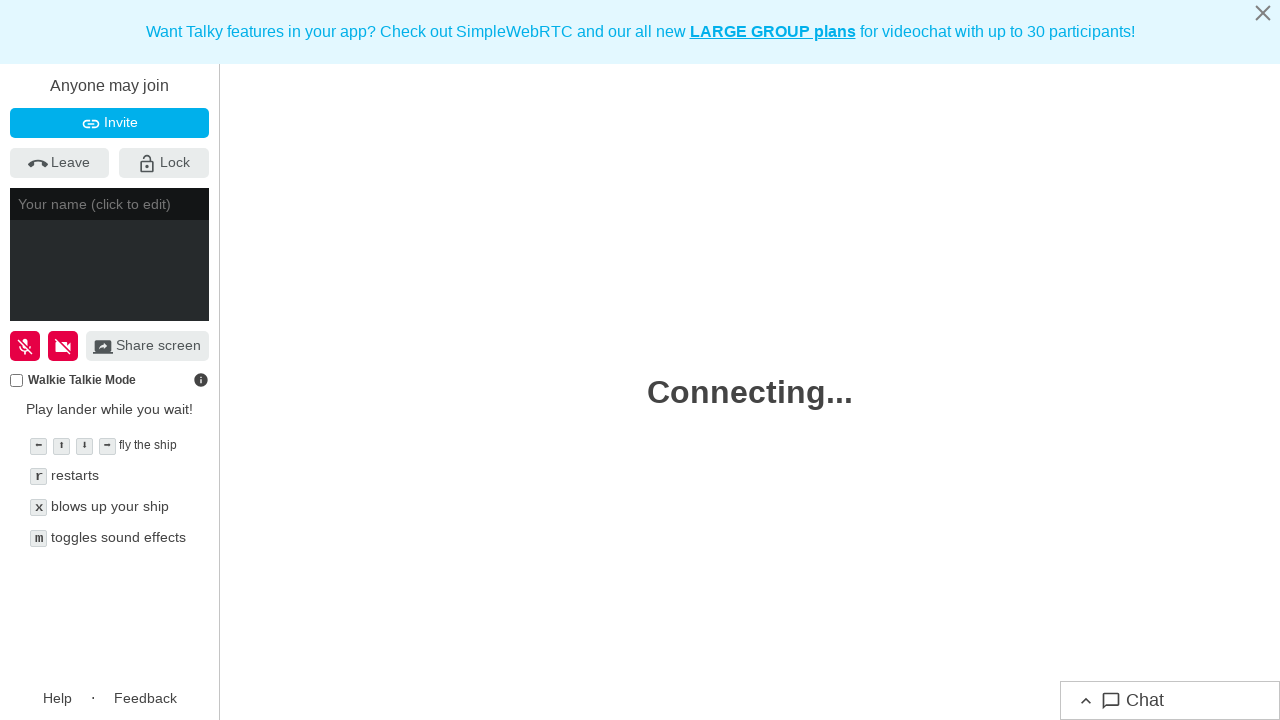

Waited 3 seconds for the call to be established
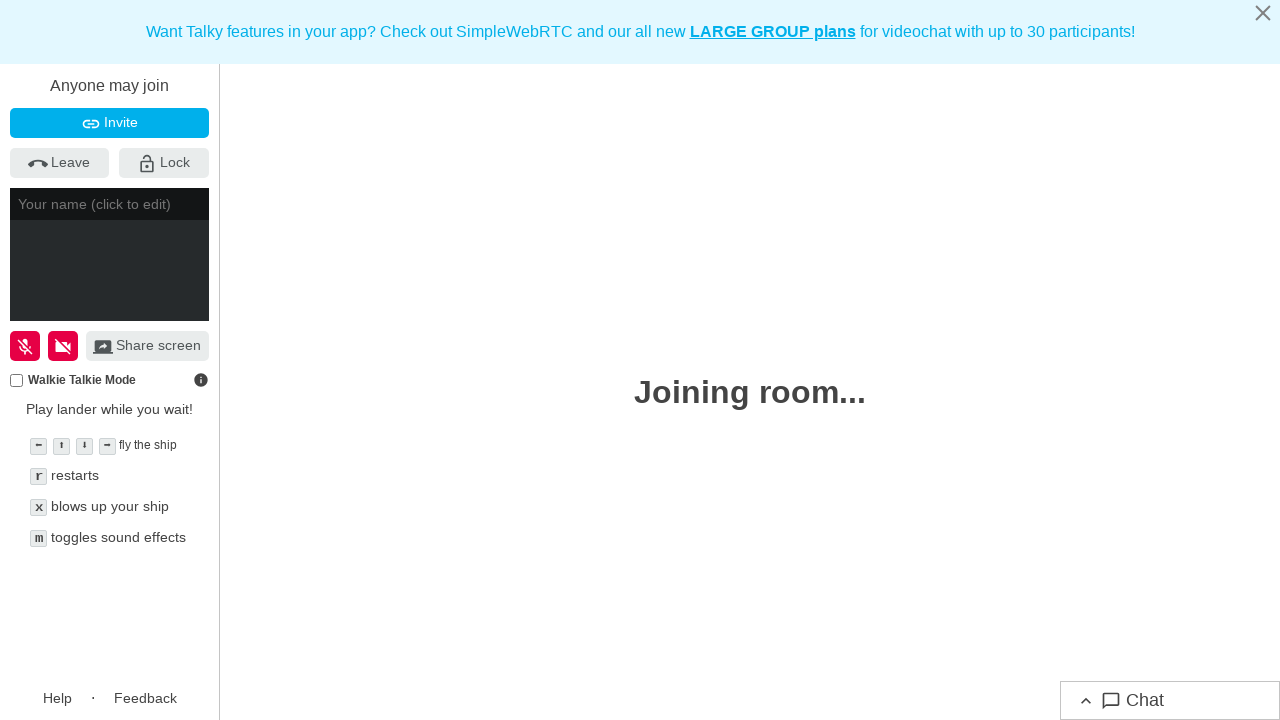

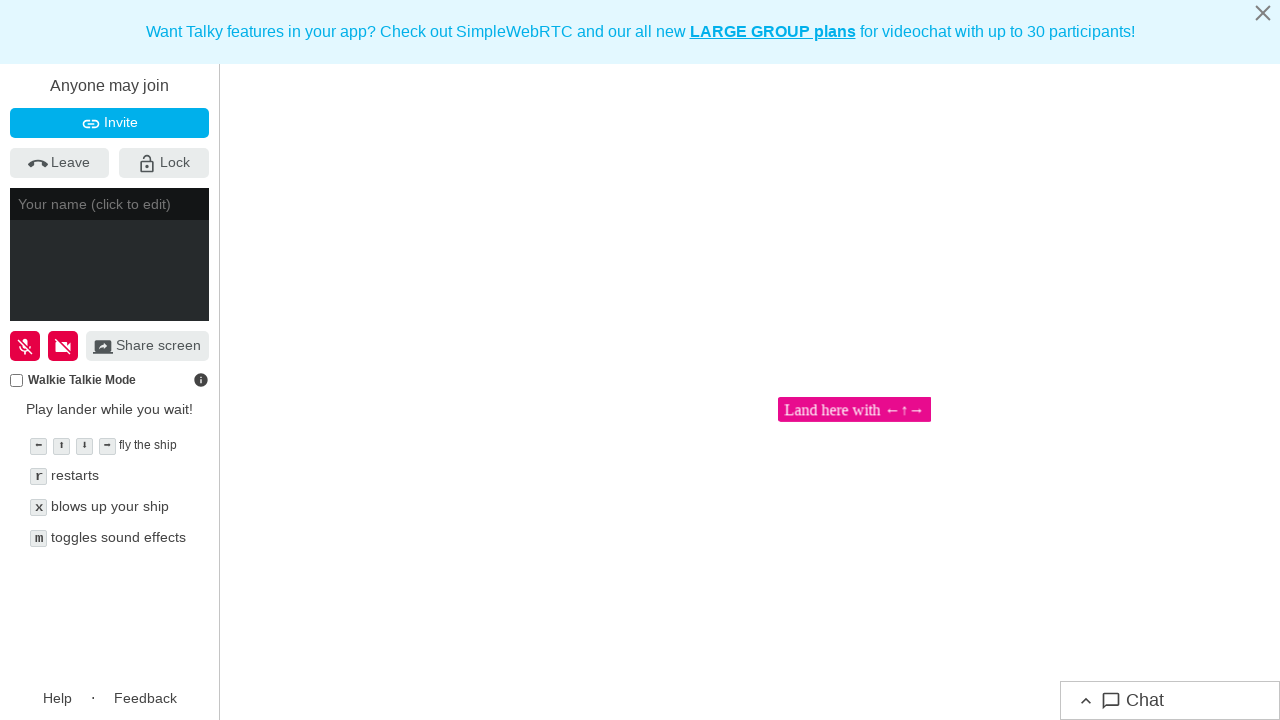